Tests the BMI (IMC) calculator functionality on CalculerSonIMC website by navigating to the calculator form, filling in gender, height, weight, and age, then verifying the calculated result is displayed.

Starting URL: https://www.calculersonimc.fr/

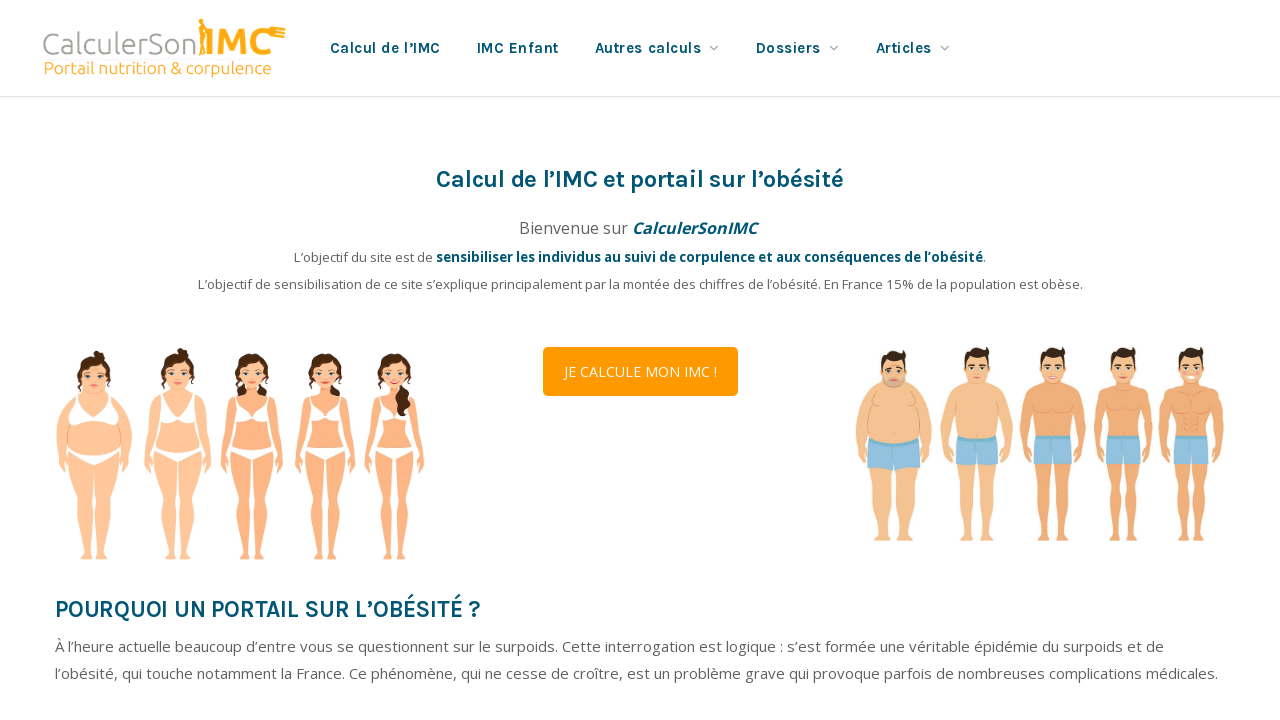

Front page loaded and DOM content rendered
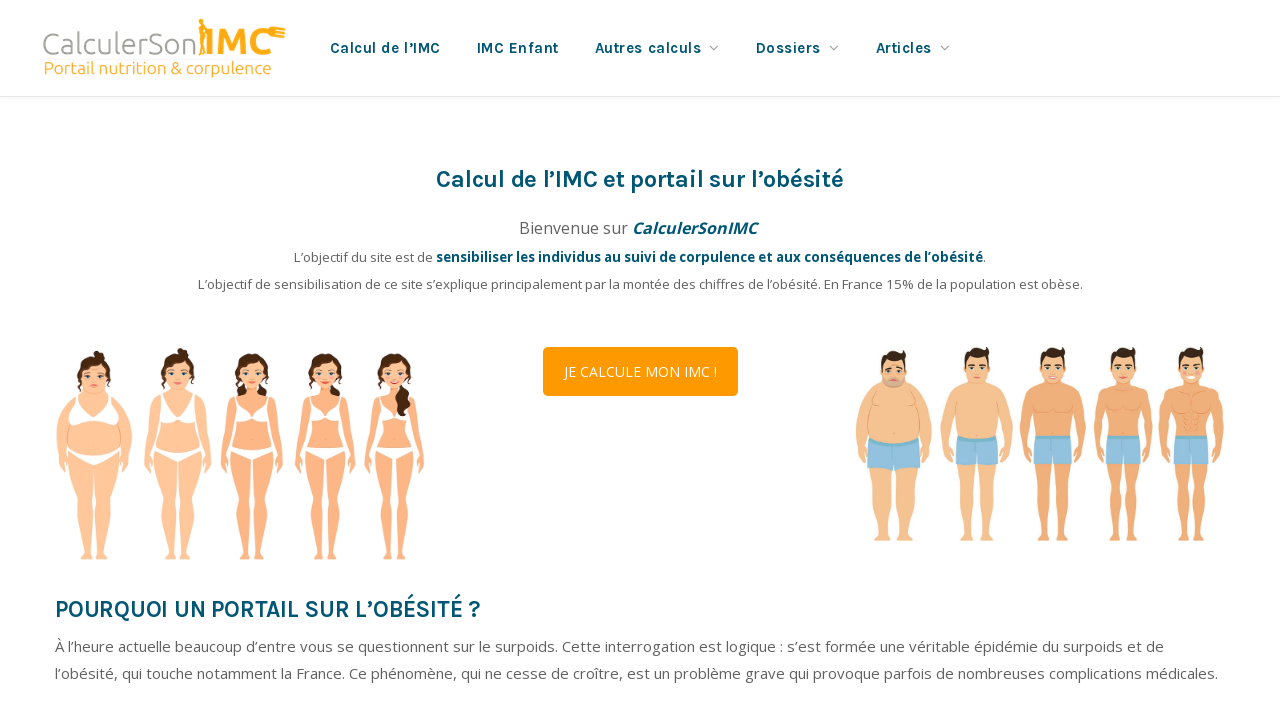

Clicked on 'JE CALCULE MON IMC !' button to navigate to calculator at (640, 372) on text=JE CALCULE MON IMC !
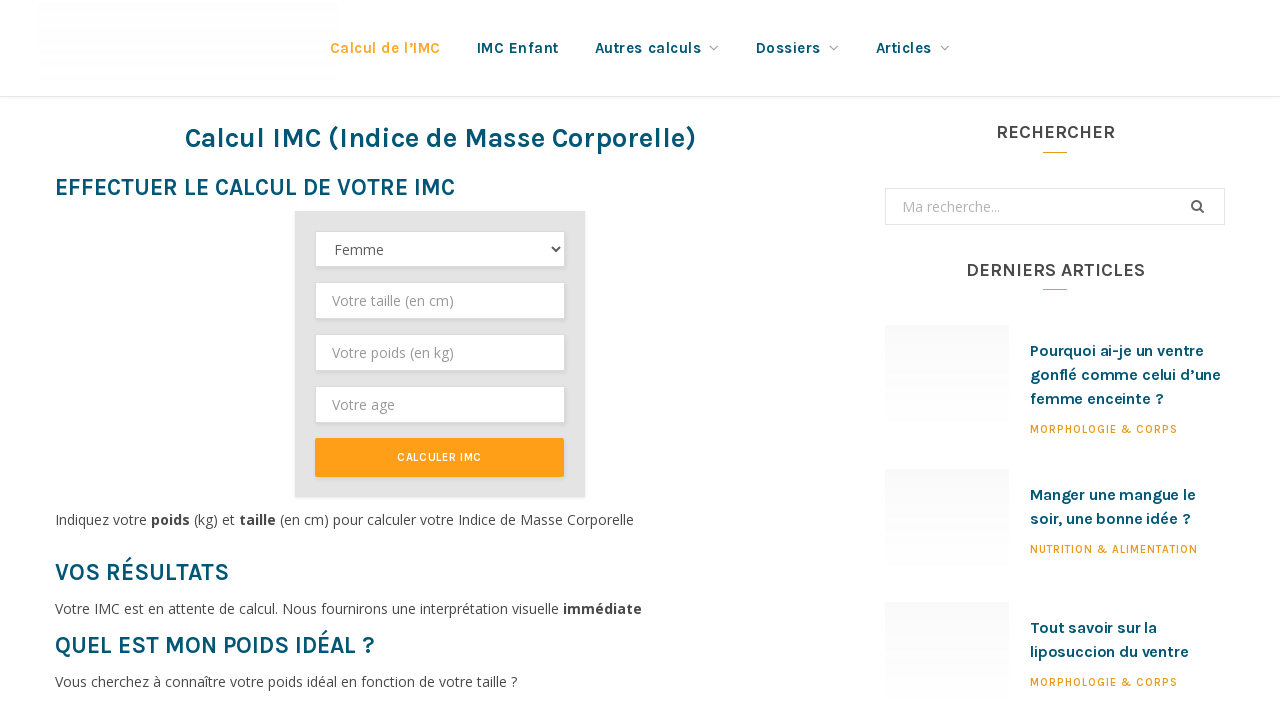

IMC calculator form page loaded
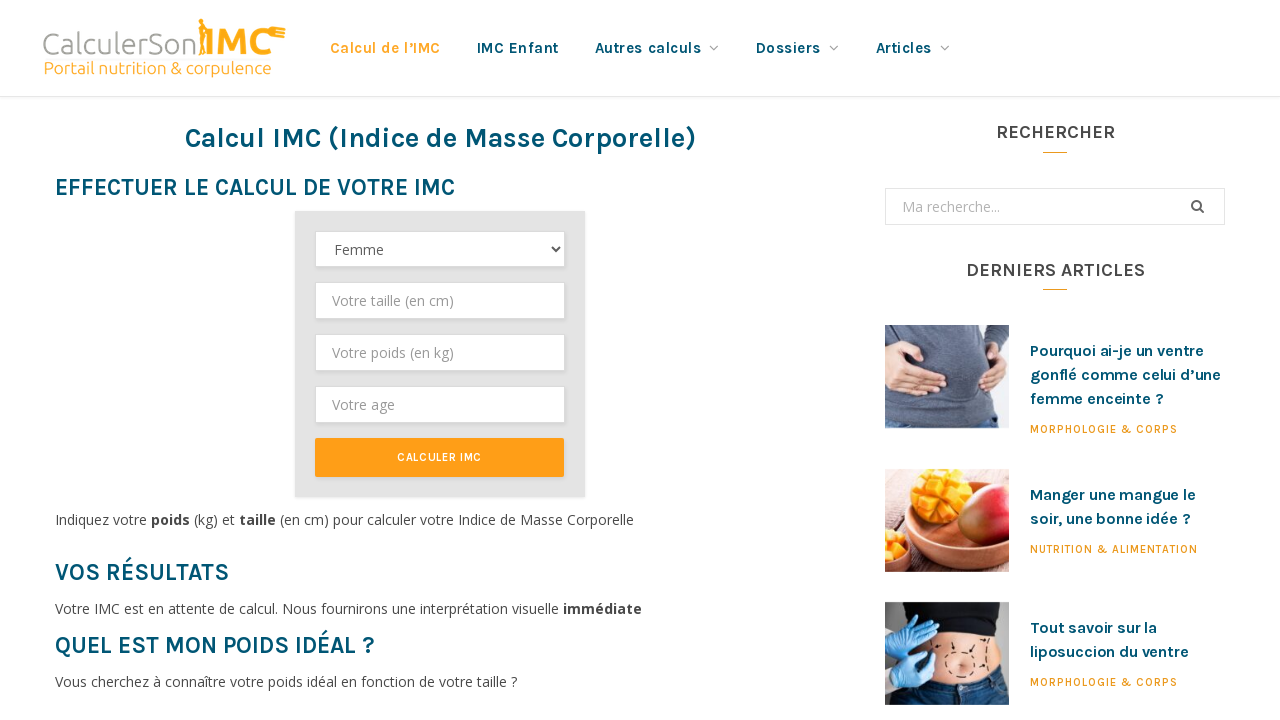

Selected gender (women) from dropdown on #sexe
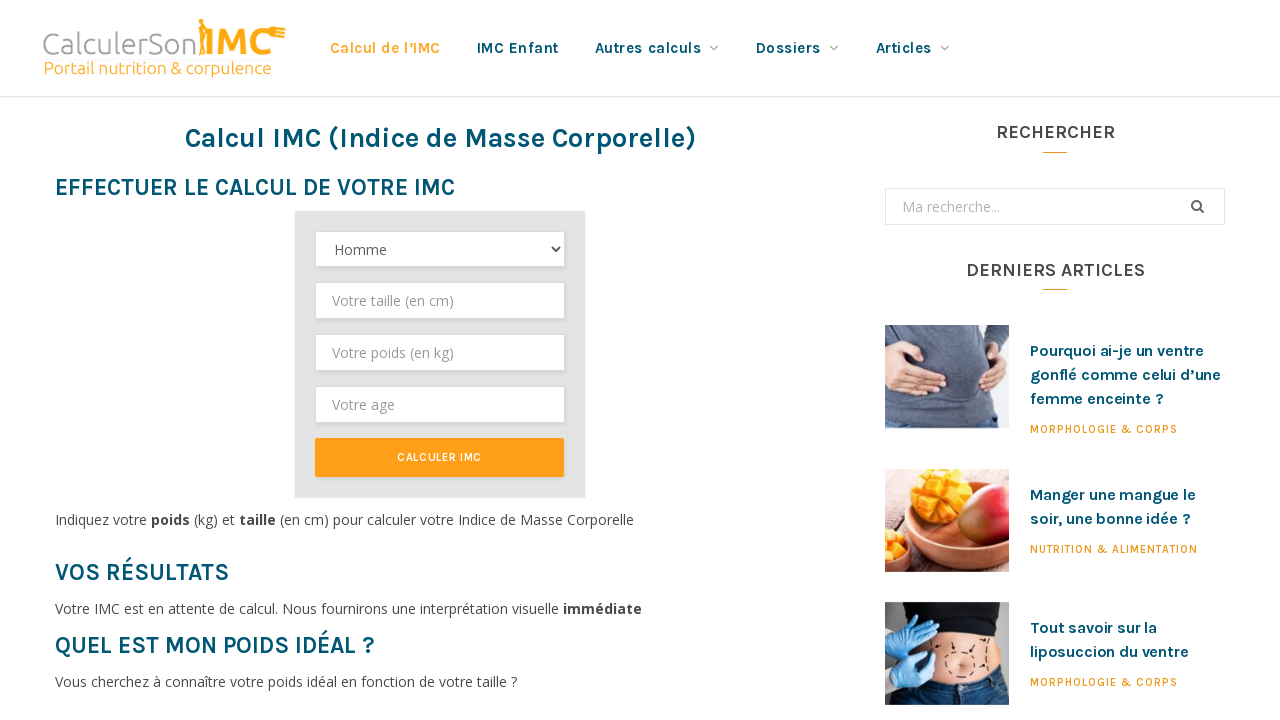

Entered height value: 175 cm on #taille
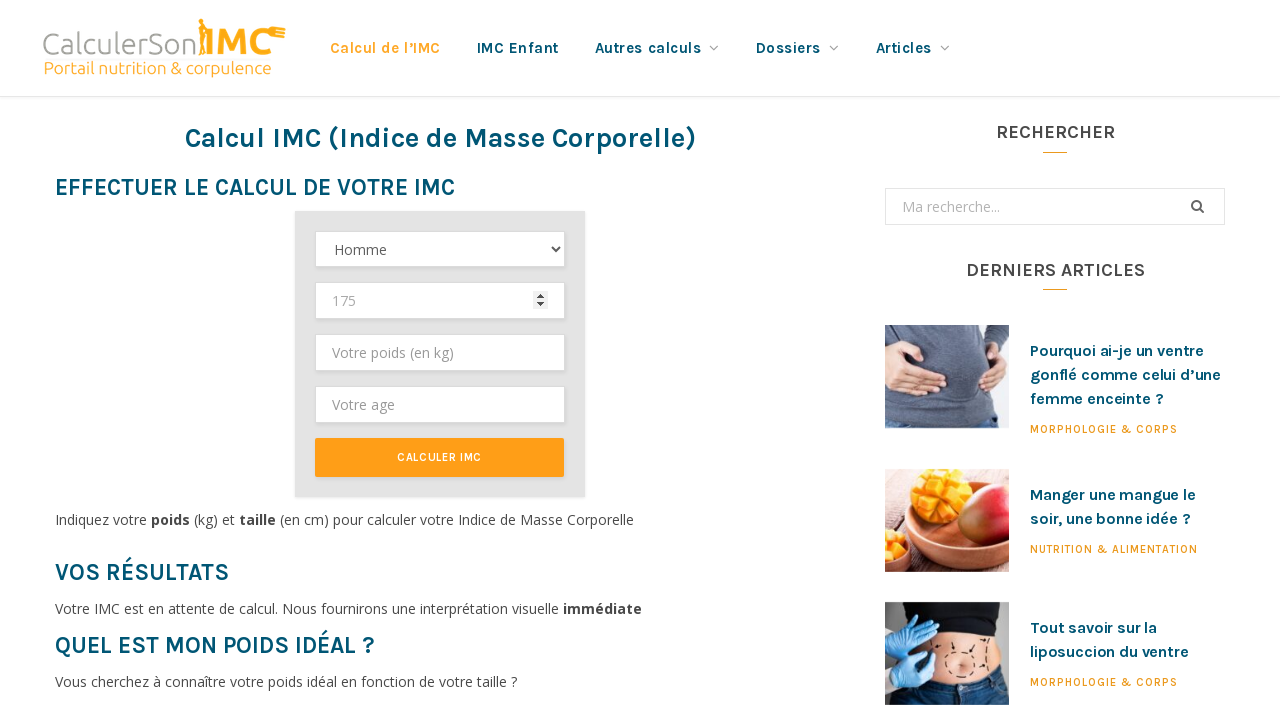

Entered weight value: 70 kg on #poids
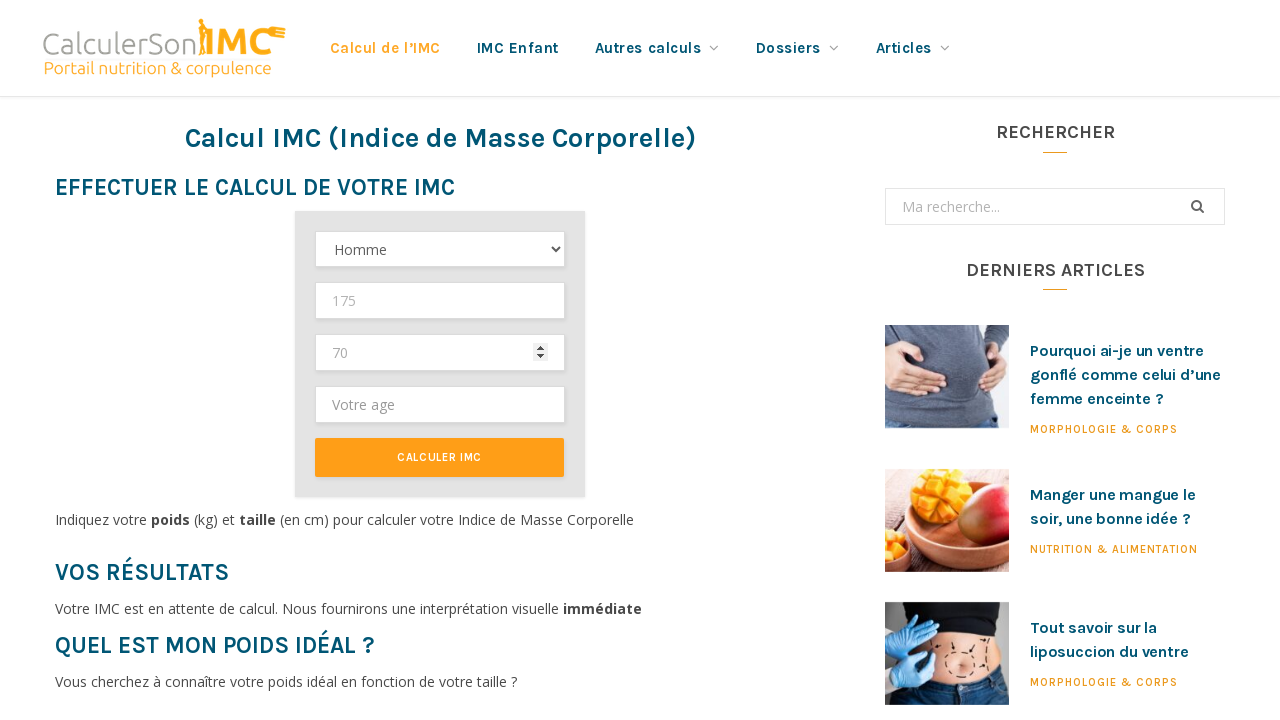

Entered age value: 32 years on #age
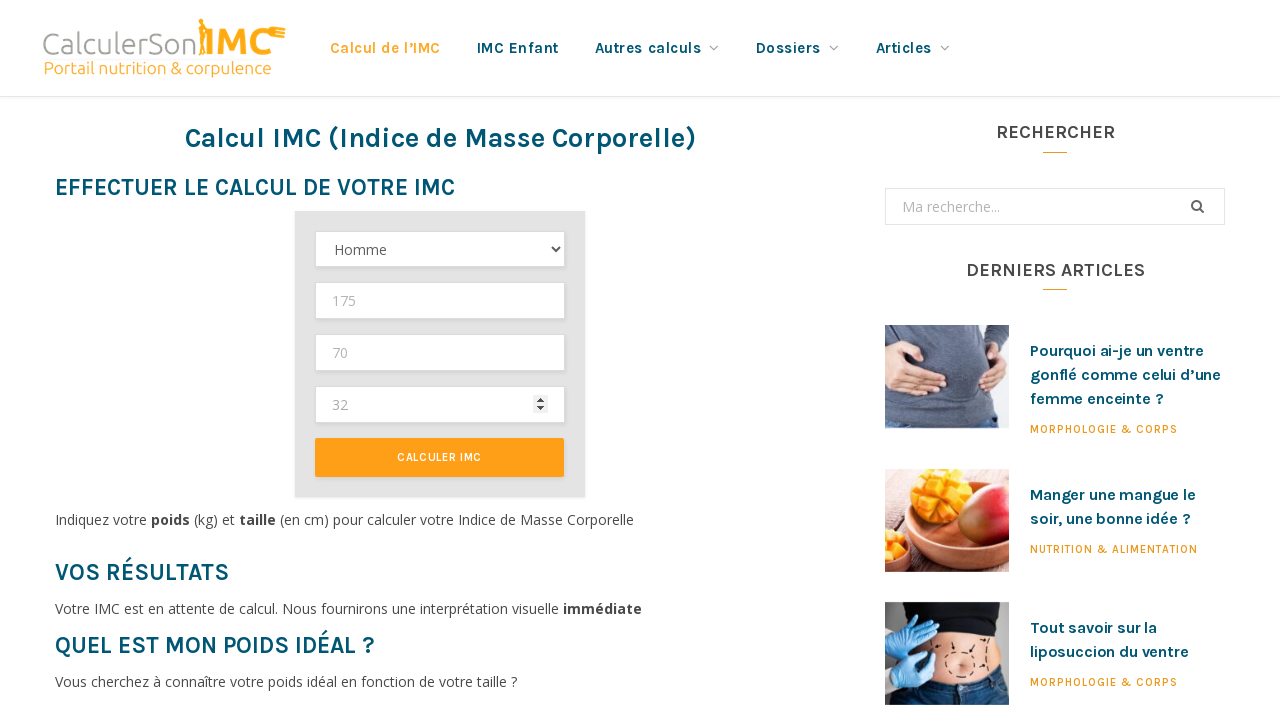

Clicked calculate button to compute BMI at (440, 458) on #calcul
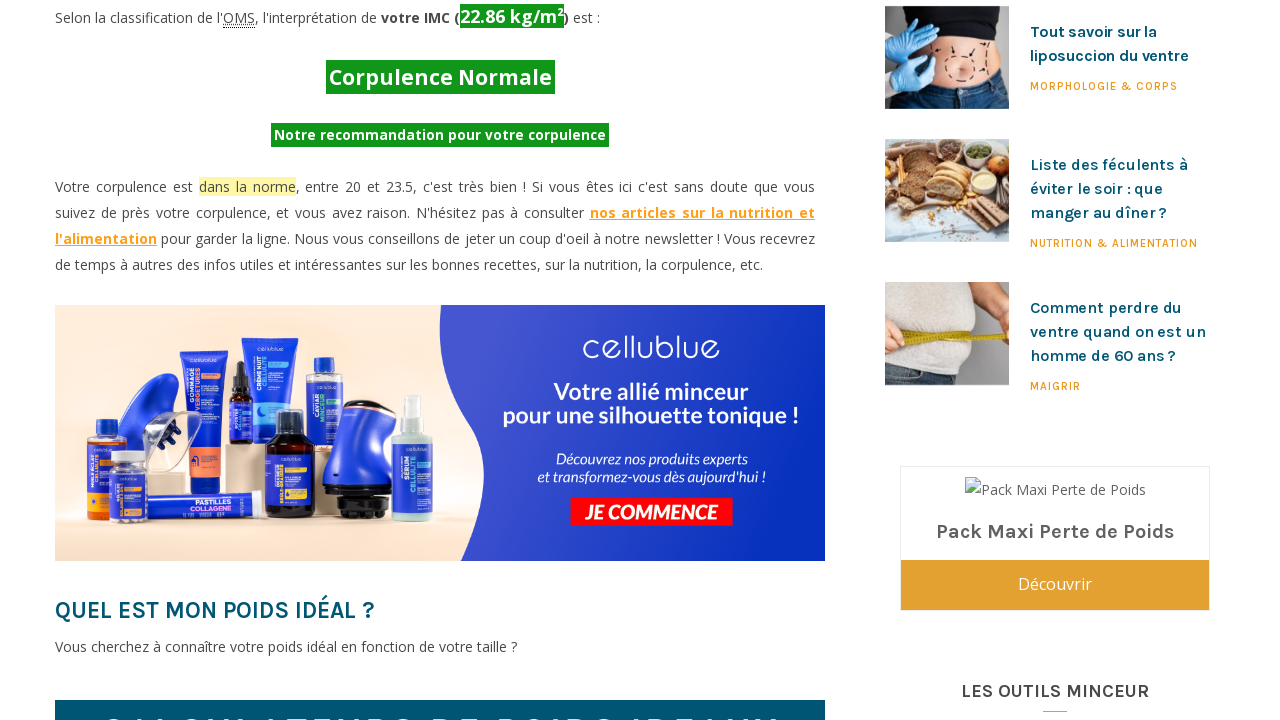

BMI calculation result displayed successfully
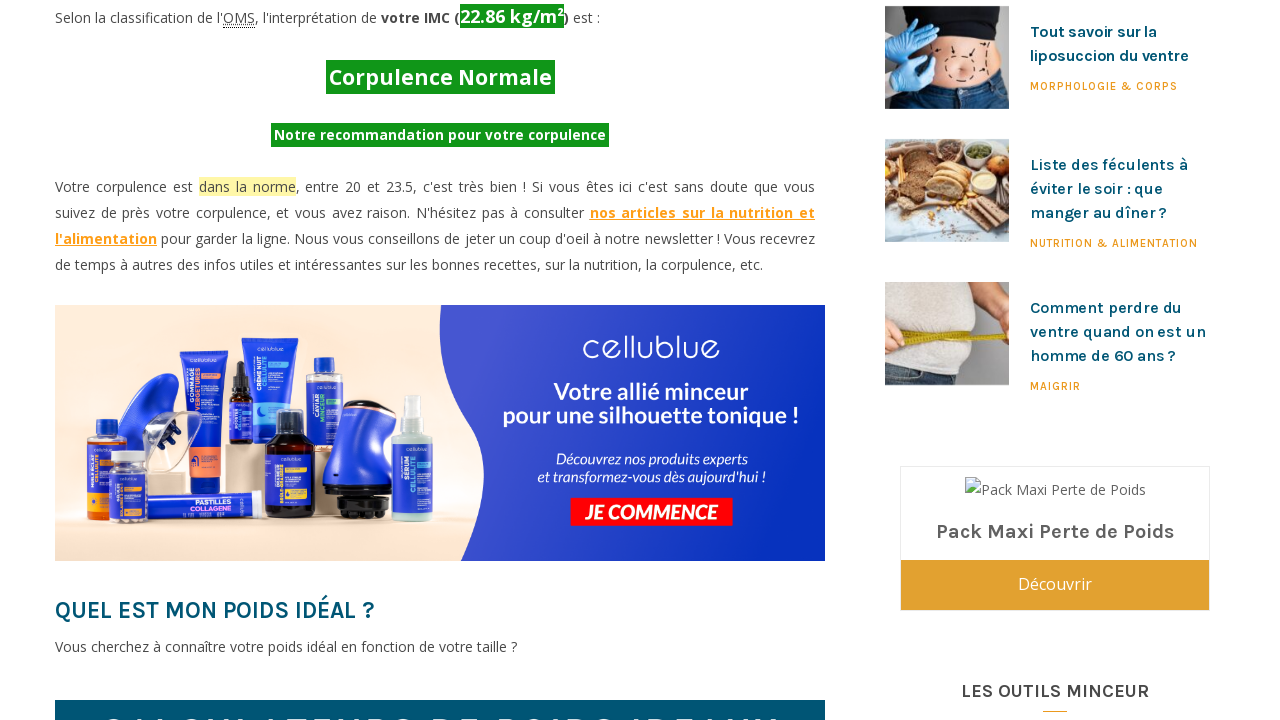

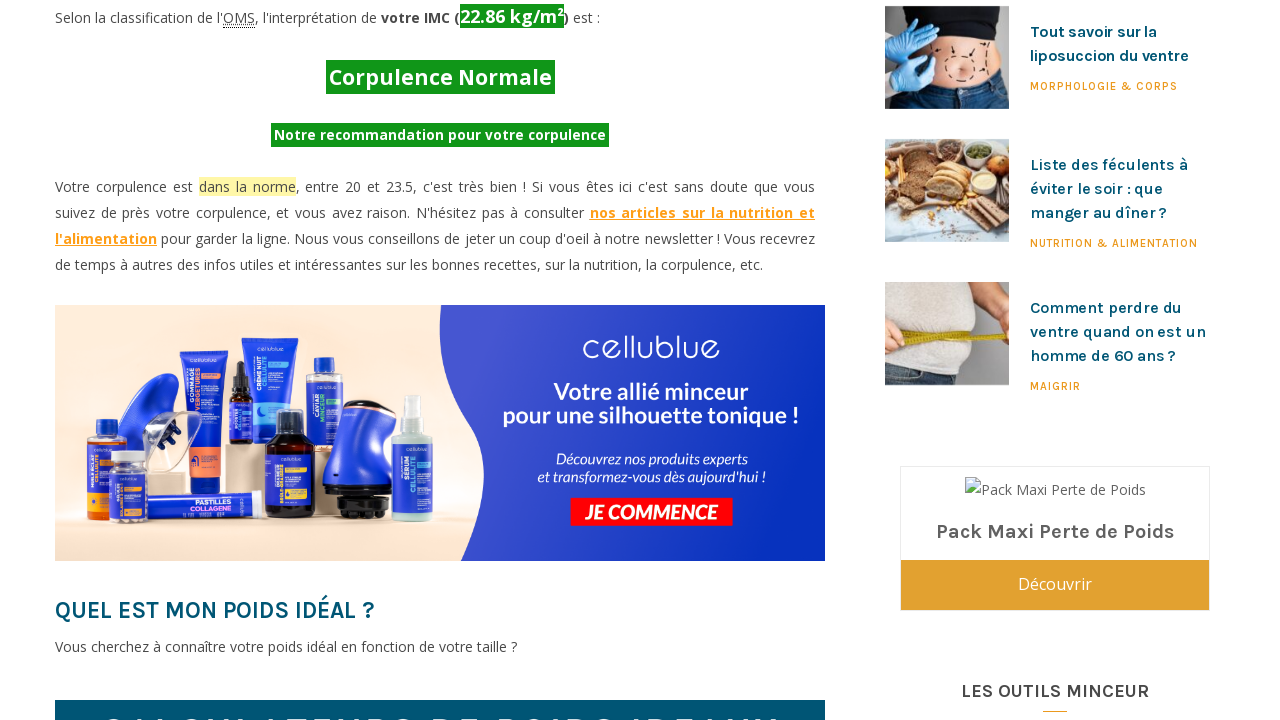